Tests login form validation by clicking the login button with empty username and password fields, expecting an error message about username being required

Starting URL: https://www.saucedemo.com/

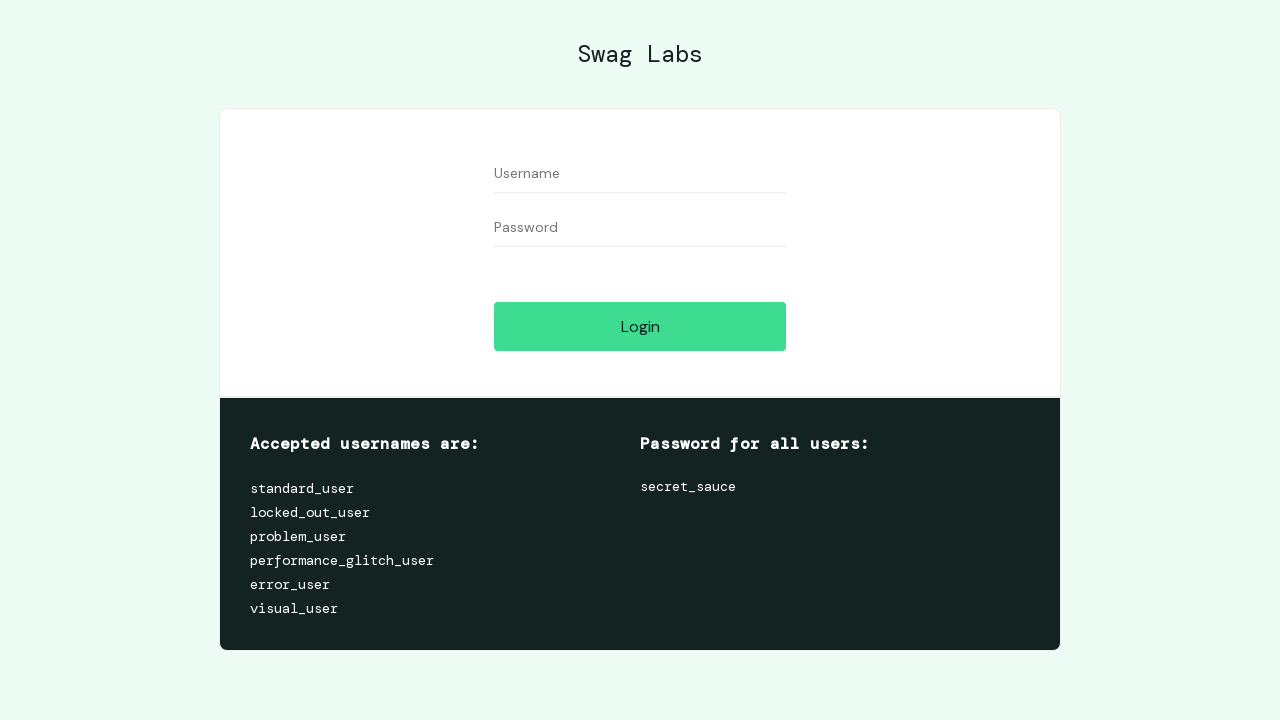

Waited for login button to be present
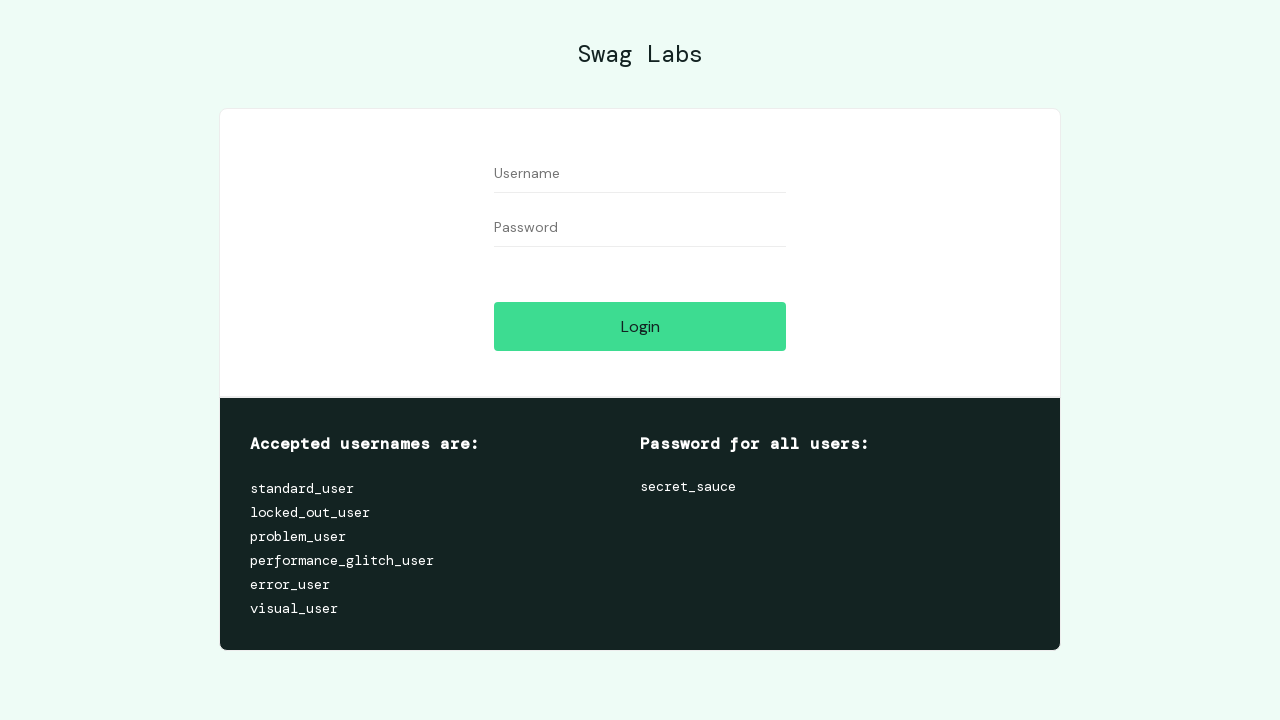

Clicked login button with empty username and password fields at (640, 326) on #login-button
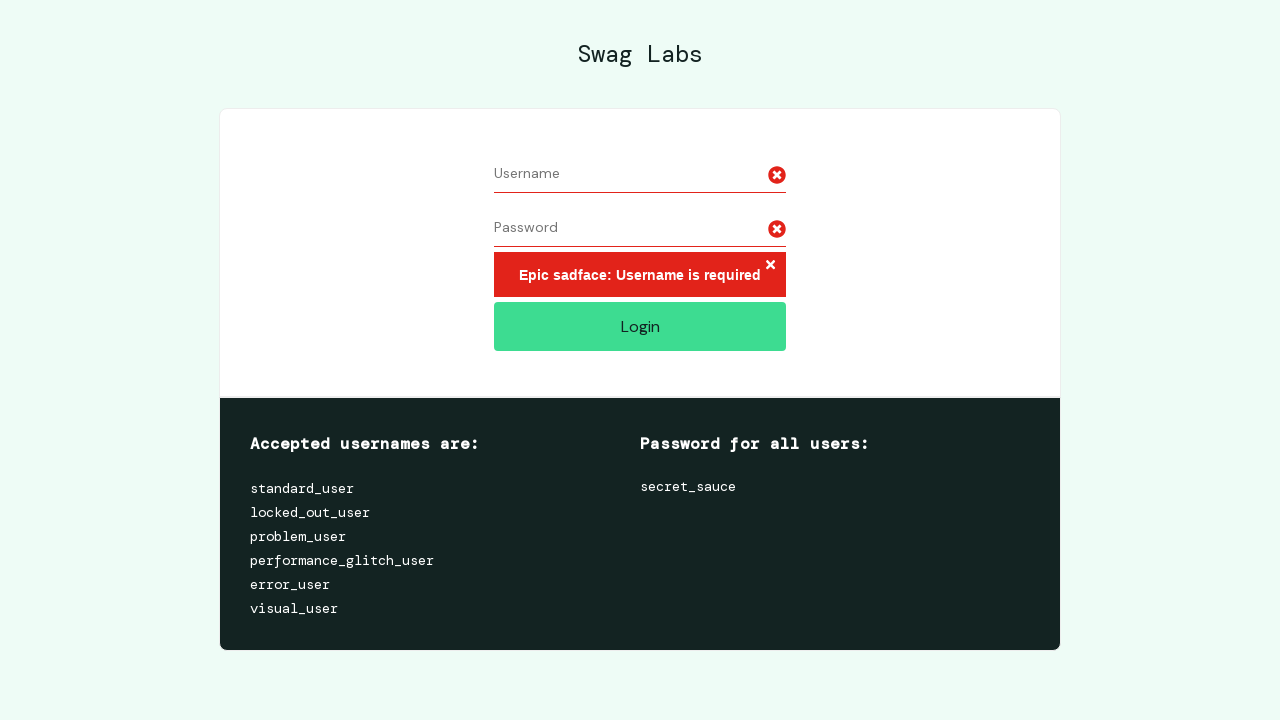

Error message about required username appeared
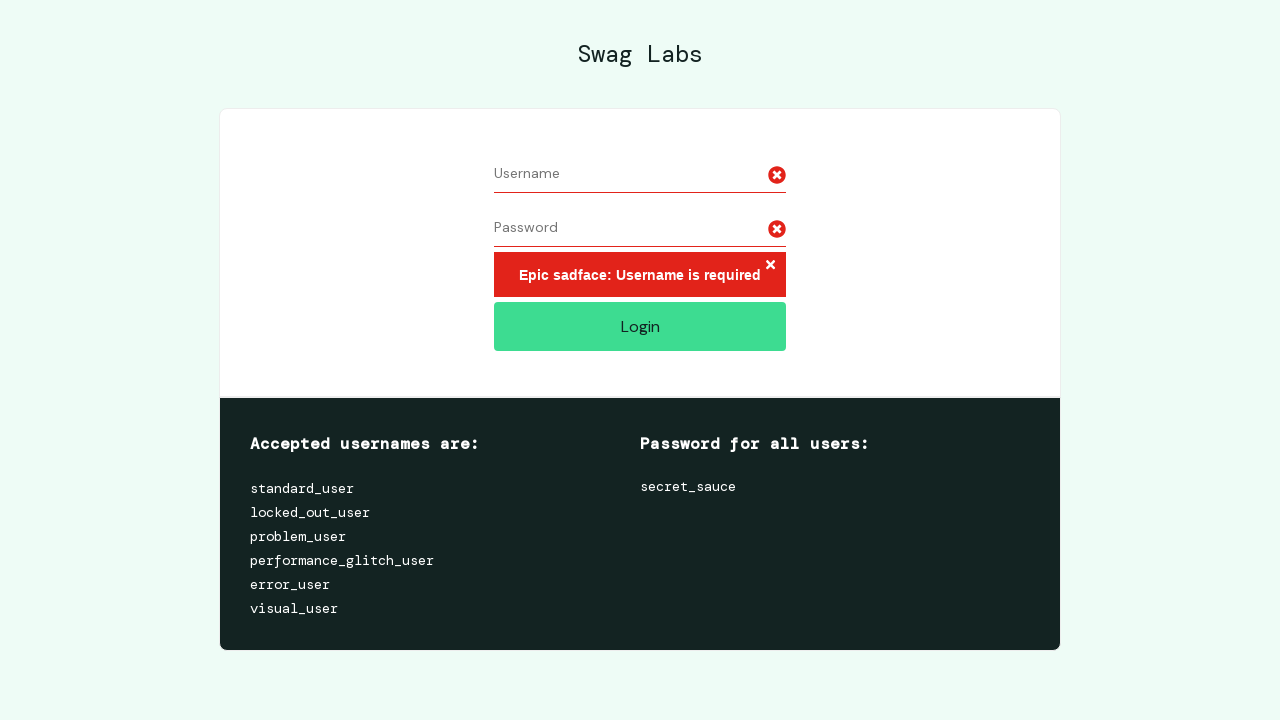

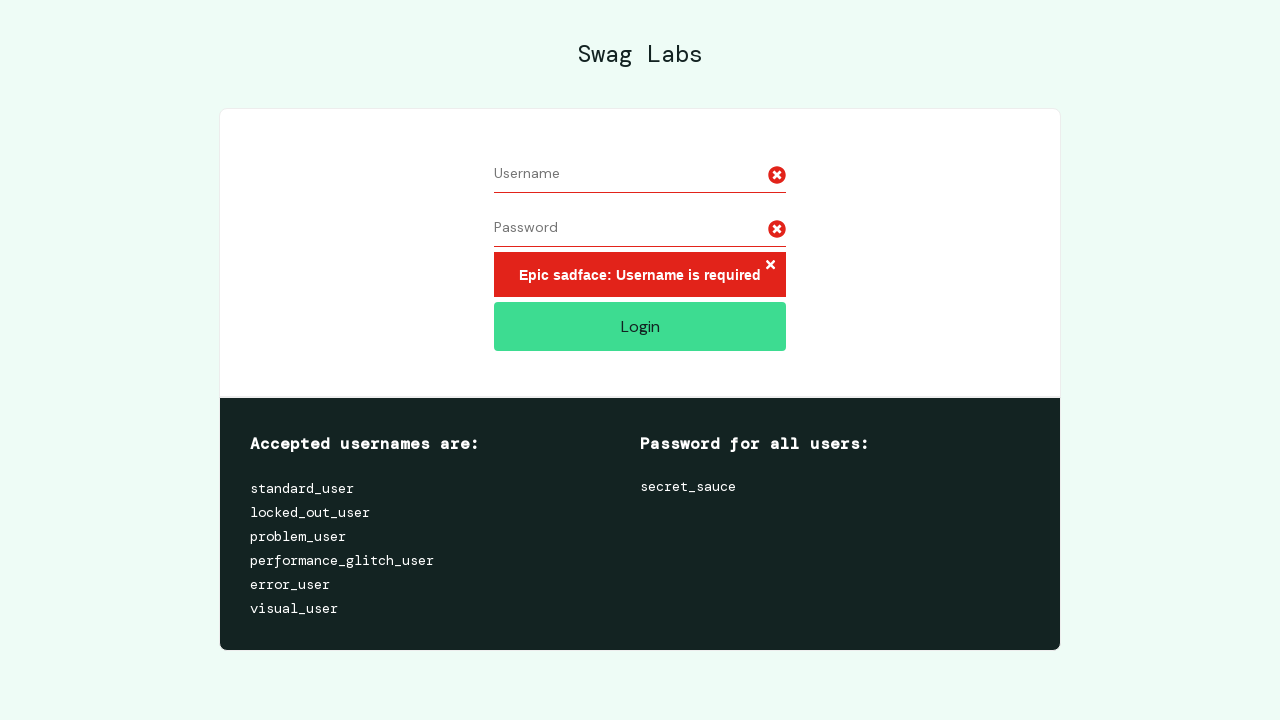